Tests the Redirect Link page by clicking redirect and checking status codes

Starting URL: https://the-internet.herokuapp.com/

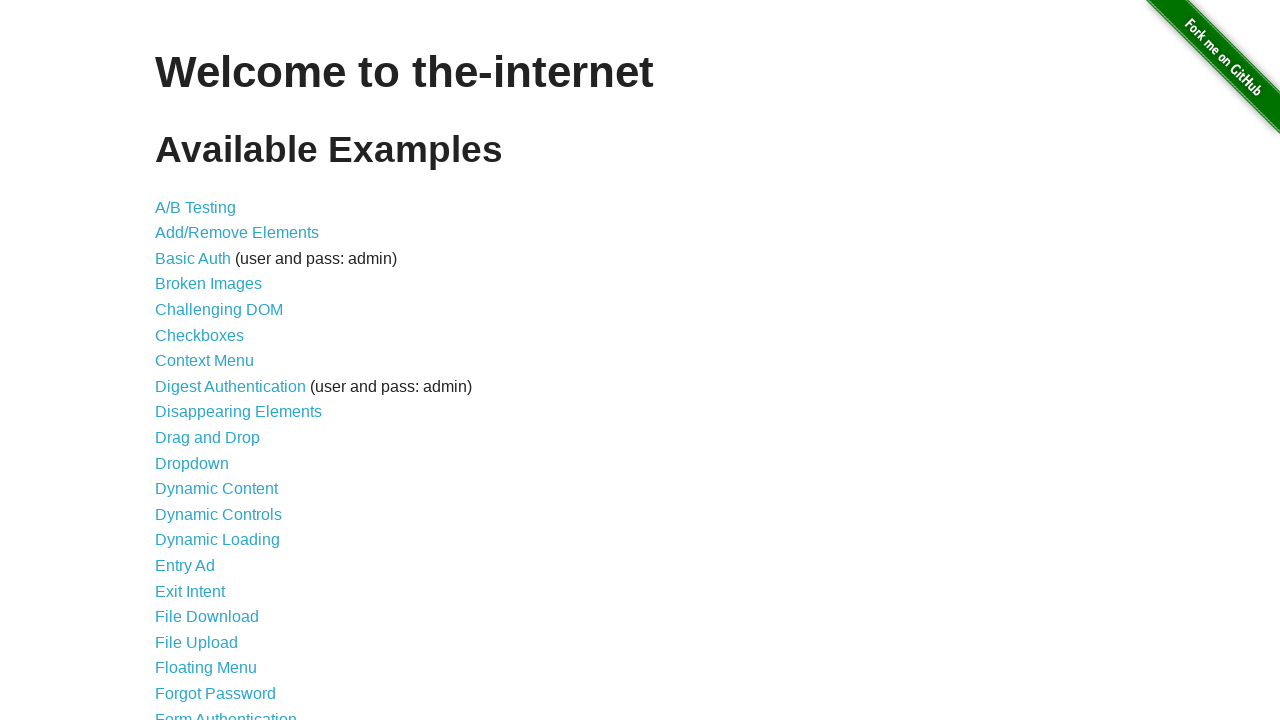

Clicked on 'Redirect Link' navigation link at (202, 446) on a:text('Redirect Link')
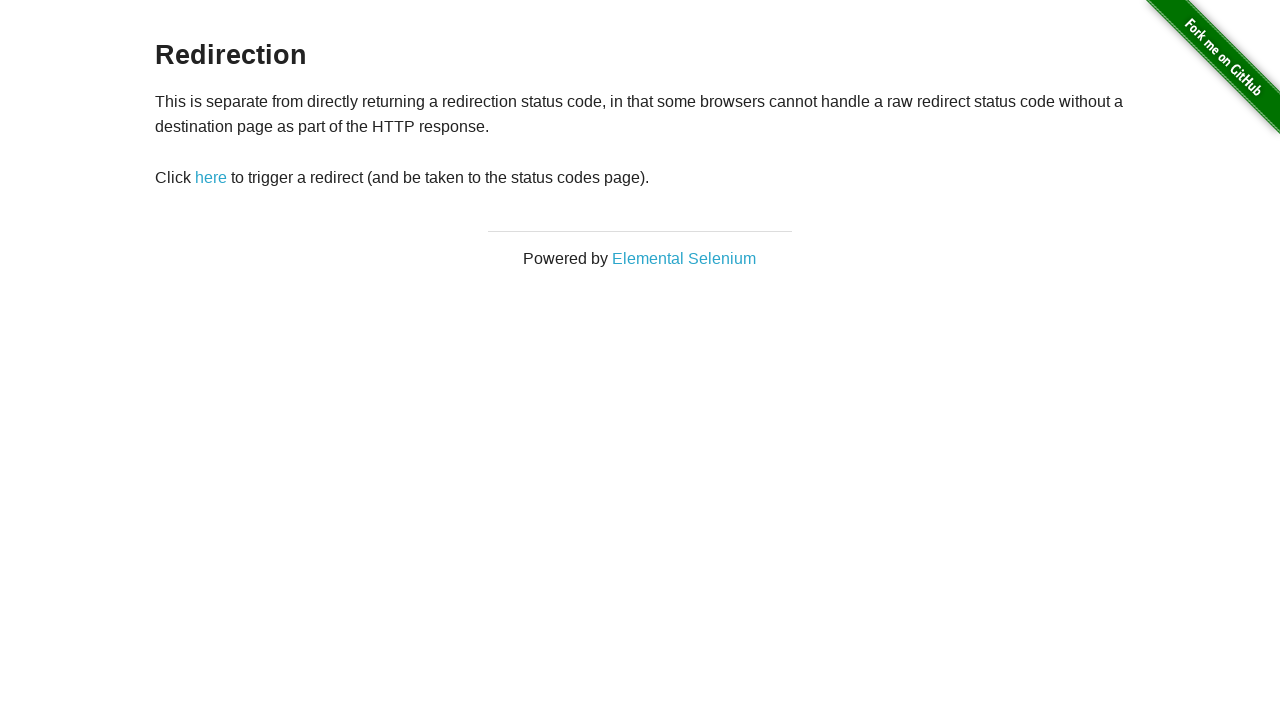

Redirect Link page loaded with 'Redirection' heading visible
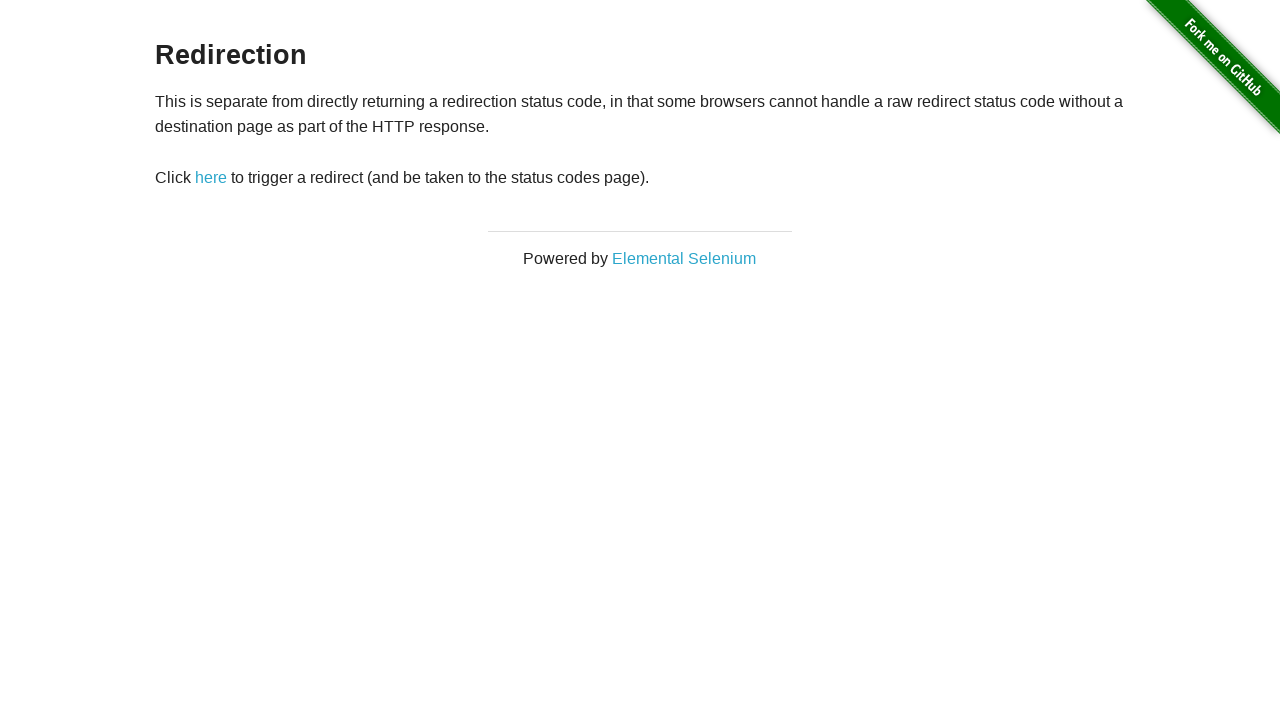

Clicked the redirect button to trigger redirect at (211, 178) on #redirect
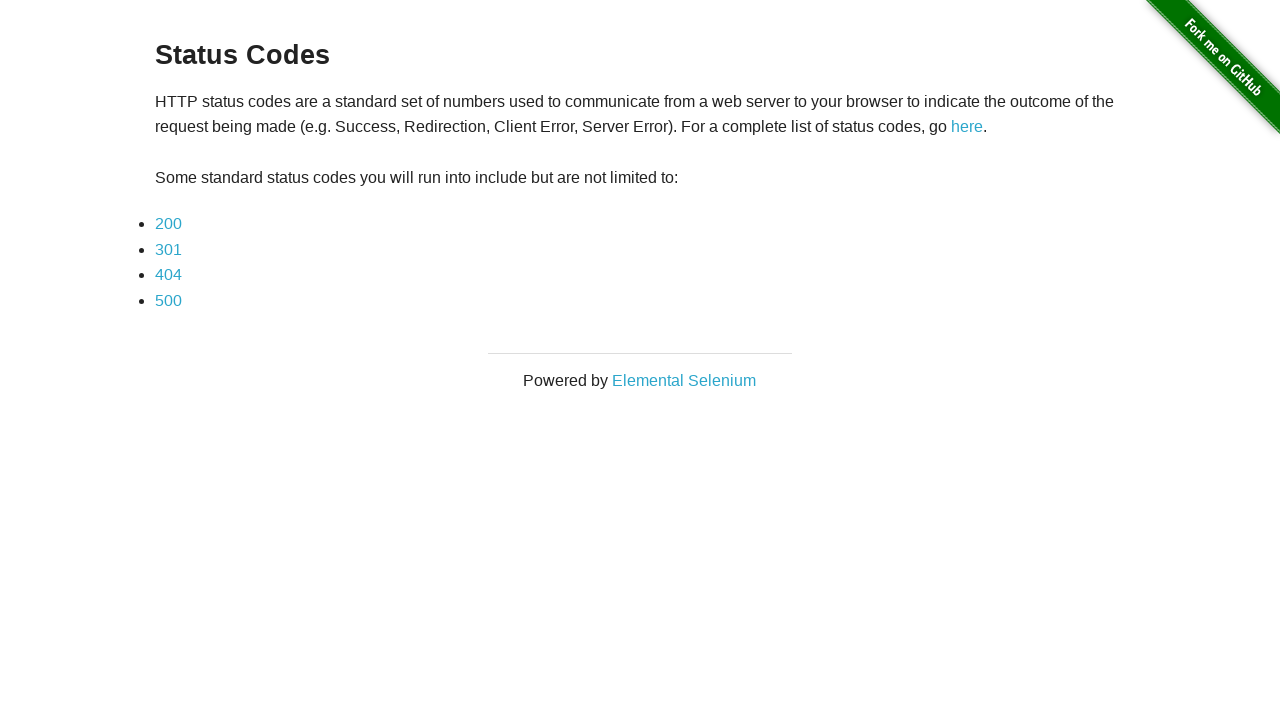

Redirected to Status Codes page with heading visible
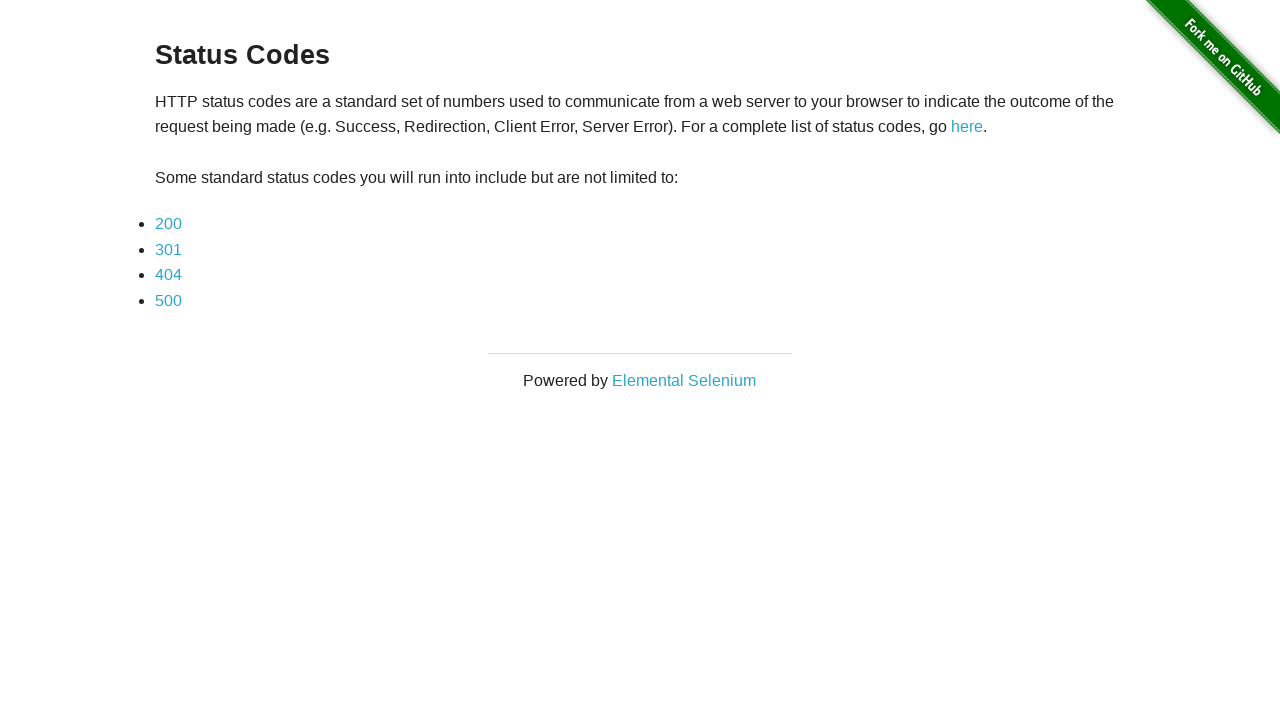

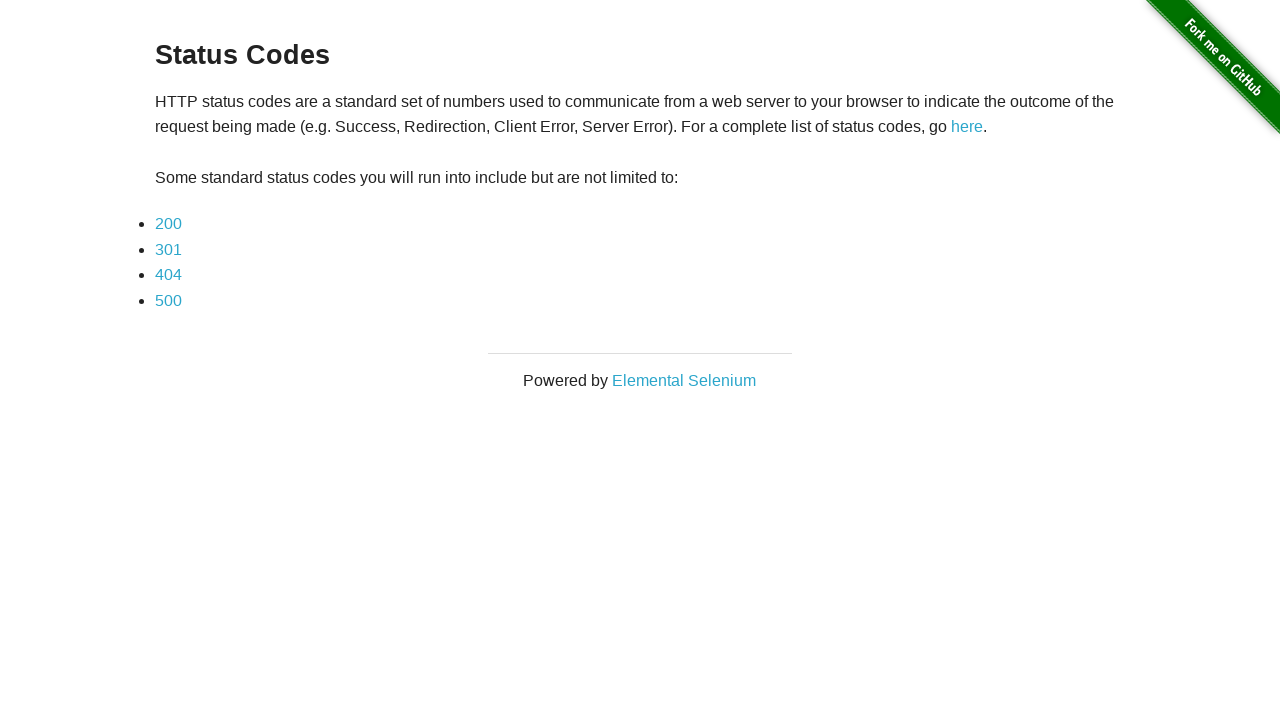